Tests browser back navigation by clicking on 'Make Appointment' button and then navigating back to the previous page

Starting URL: http://demoaut.katalon.com/

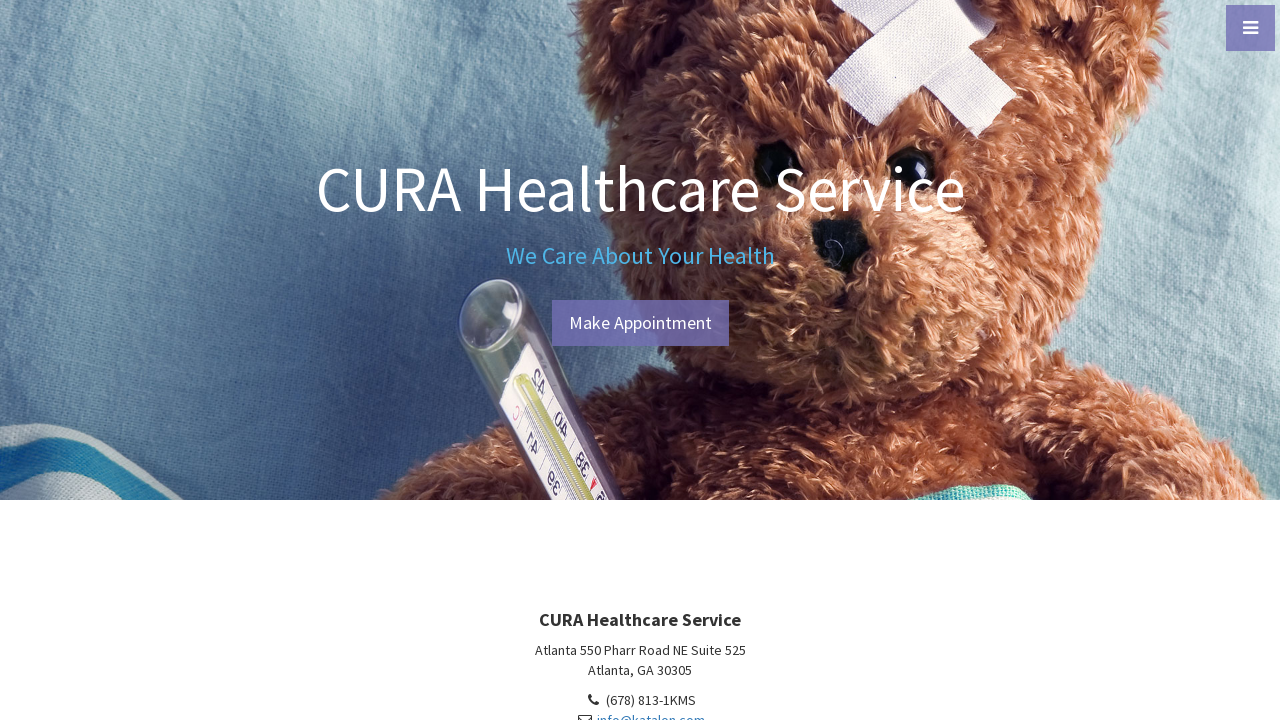

Clicked 'Make Appointment' button at (640, 323) on #btn-make-appointment
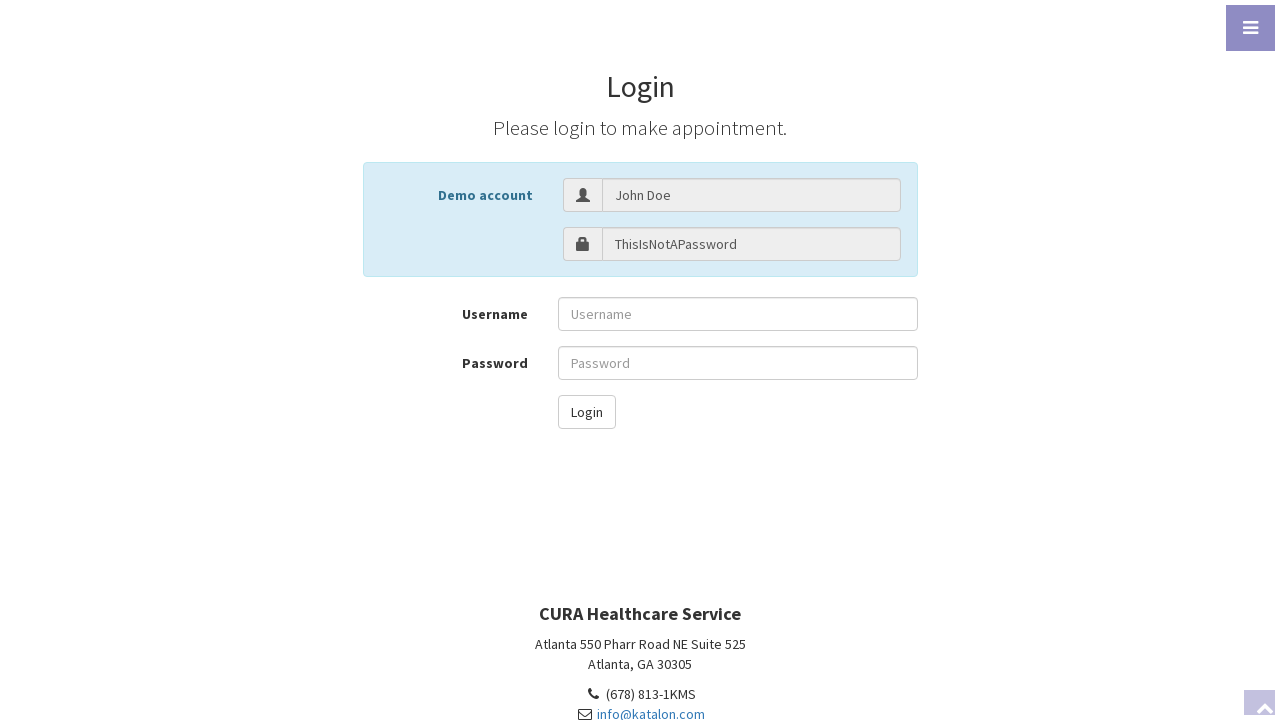

Make Appointment page loaded
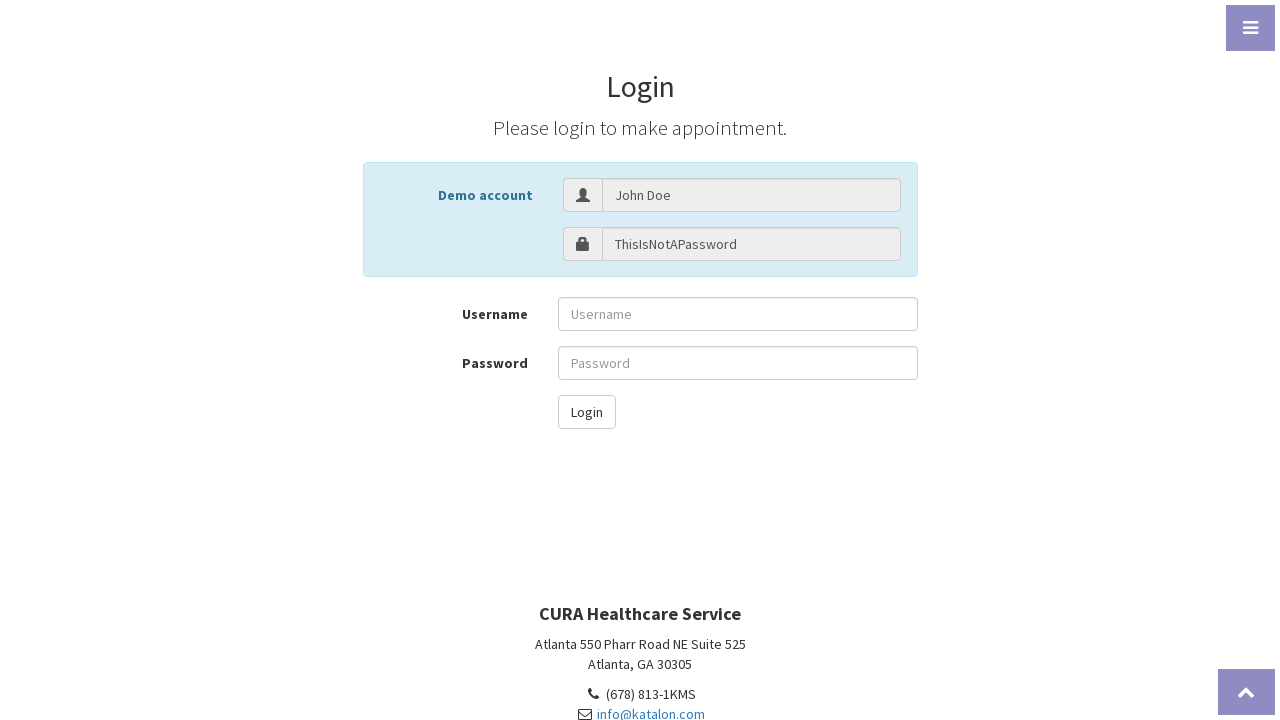

Navigated back to previous page
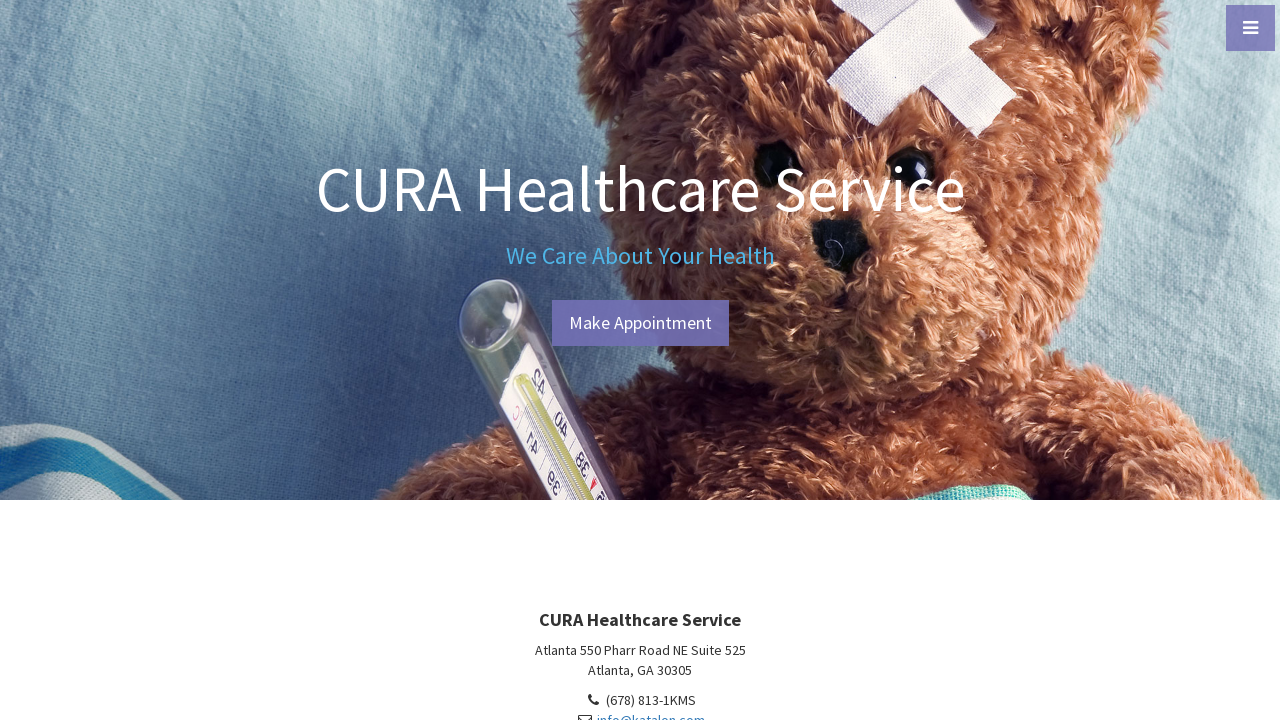

Previous page loaded after back navigation
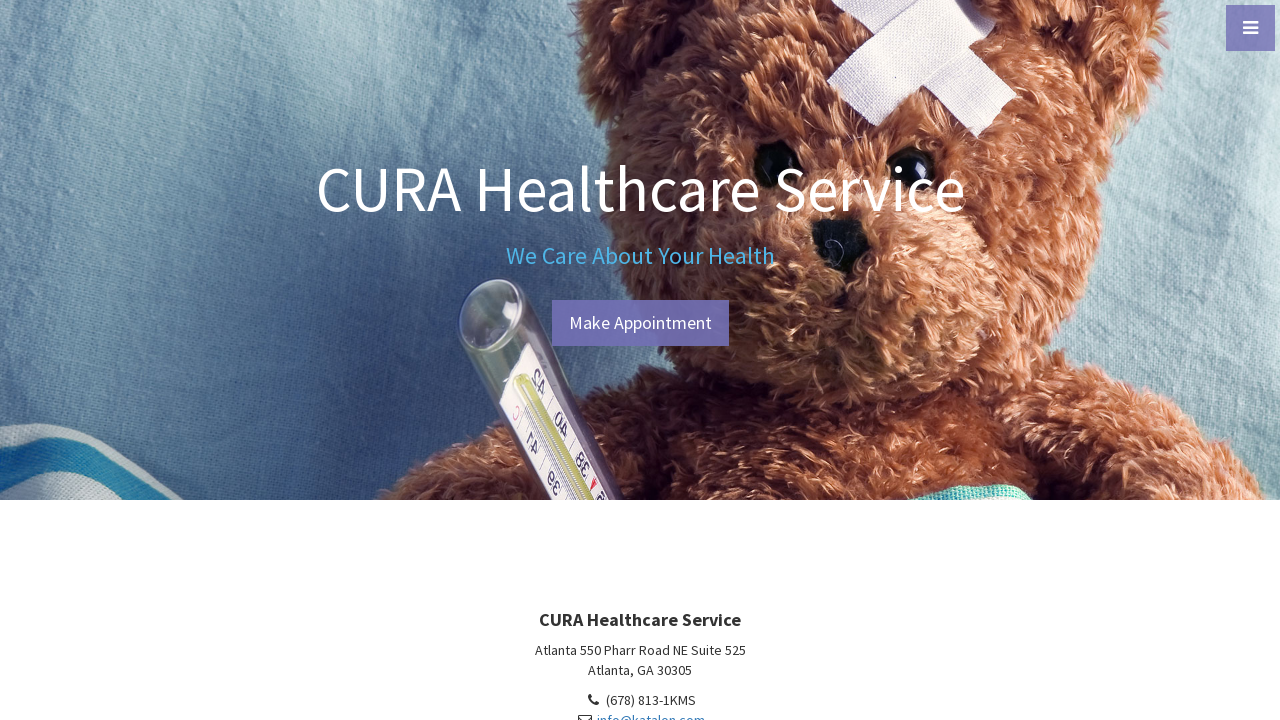

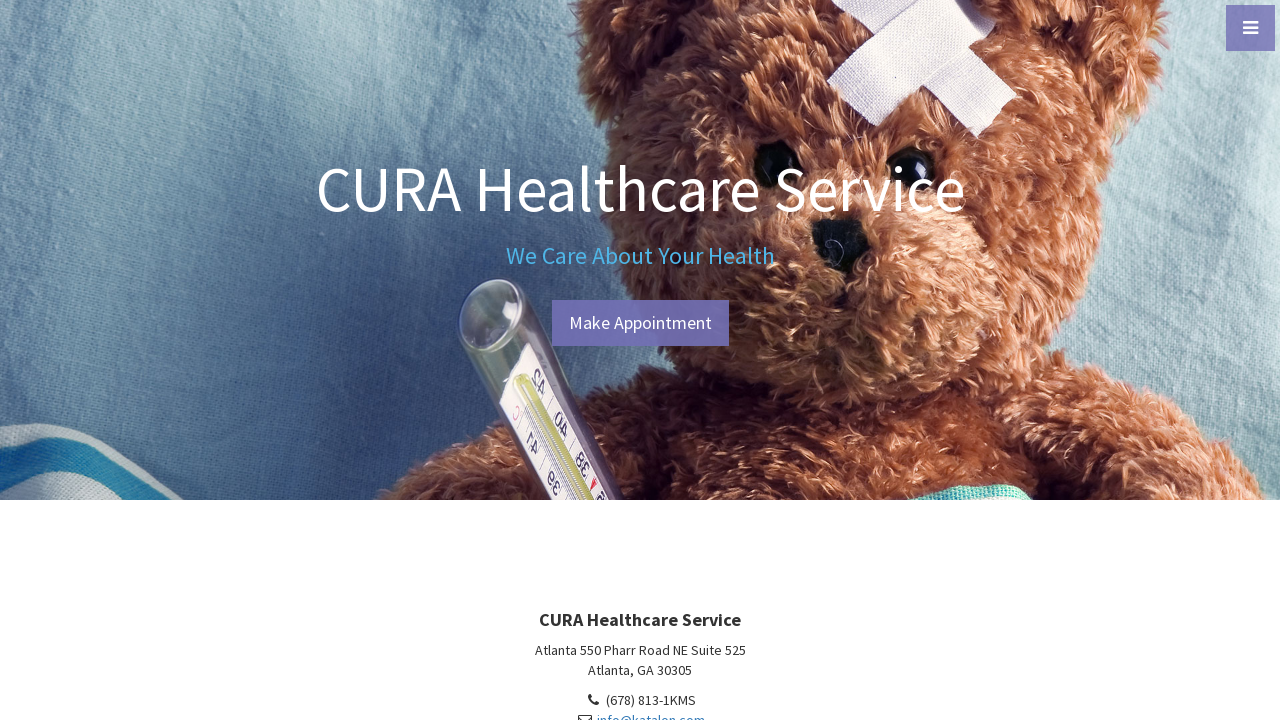